Tests the search/filter functionality on a vegetable offers page by entering "Rice" in the search field and verifying that the filtered results only show items containing "Rice".

Starting URL: https://rahulshettyacademy.com/greenkart/#/offers

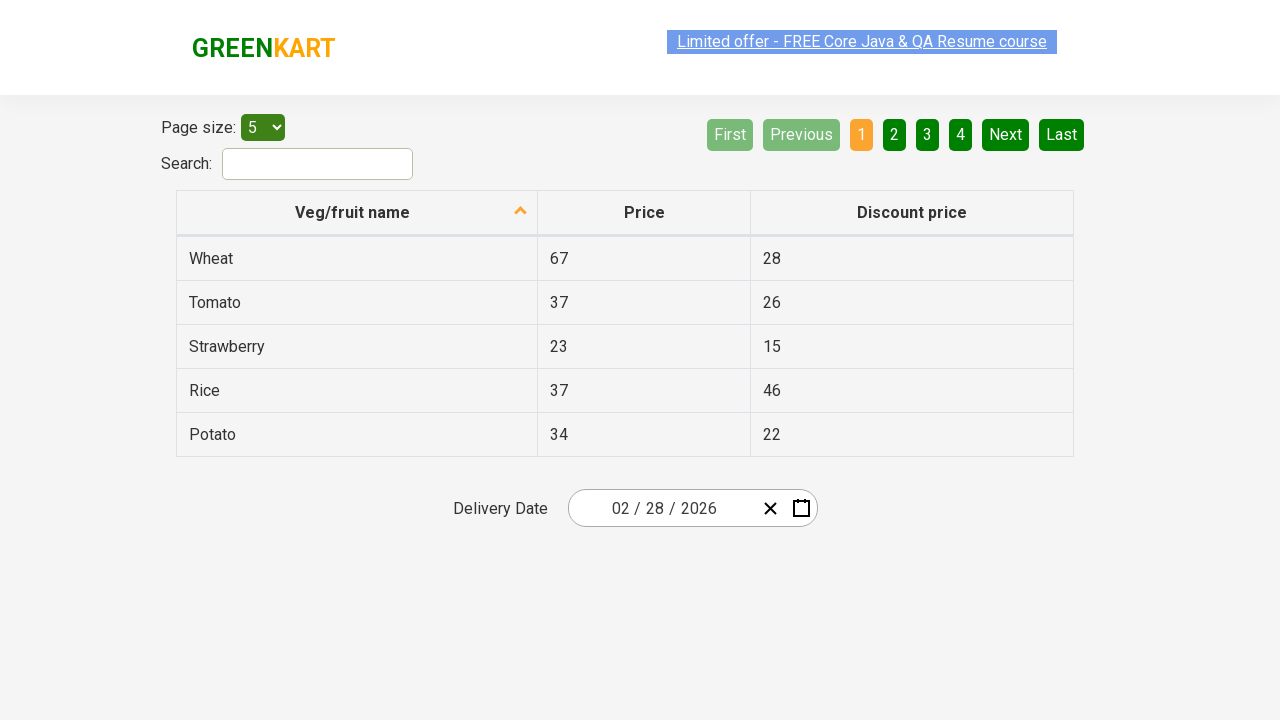

Filled search field with 'Rice' to filter vegetables on #search-field
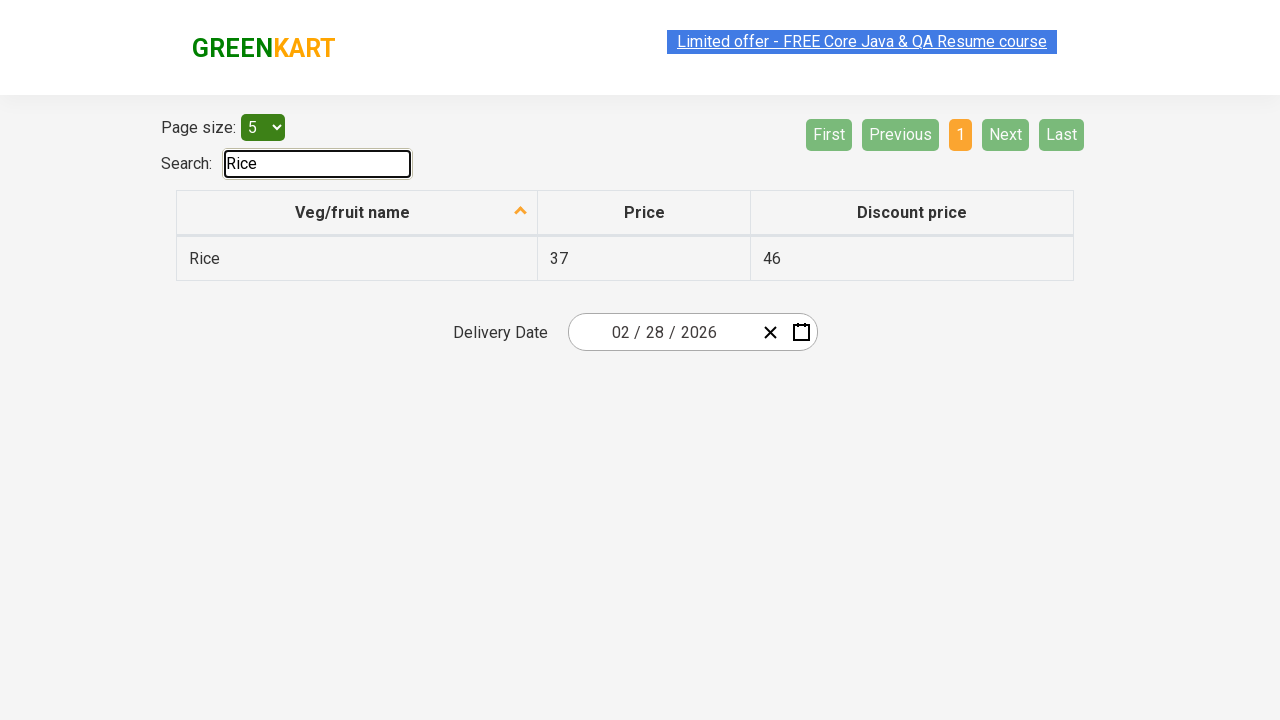

Waited 500ms for filter to apply
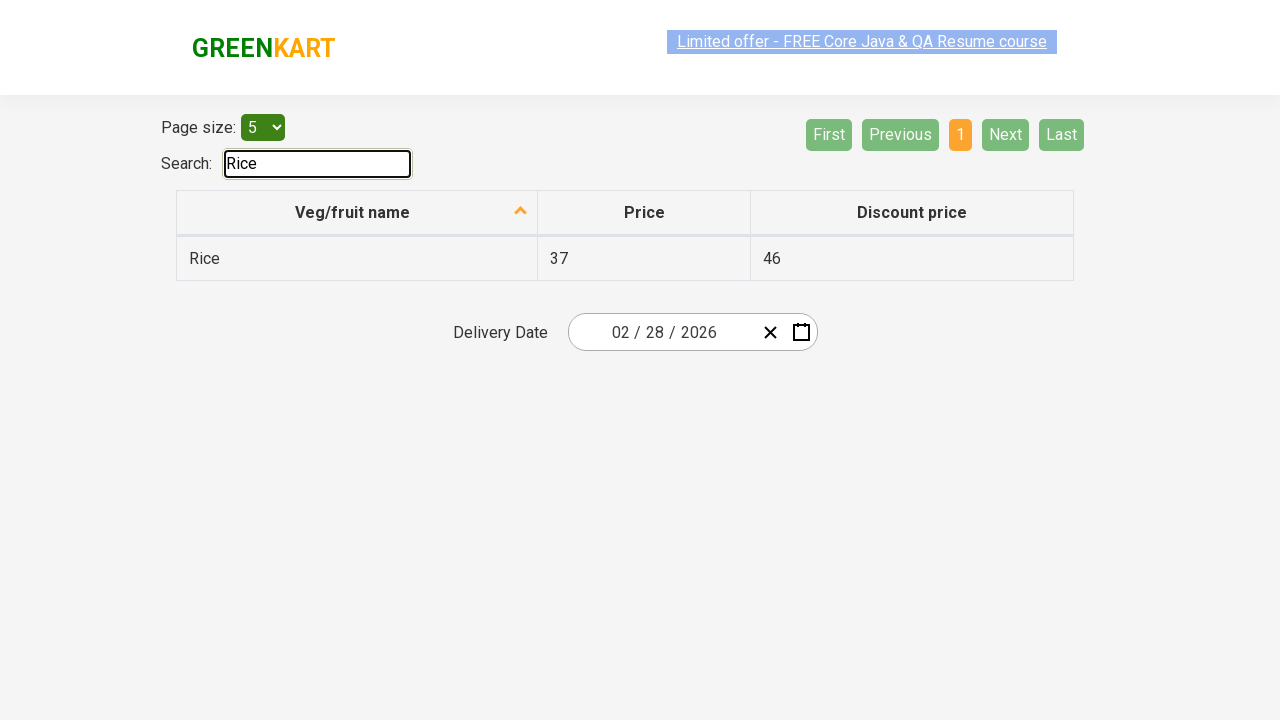

Filtered results table loaded with vegetable names
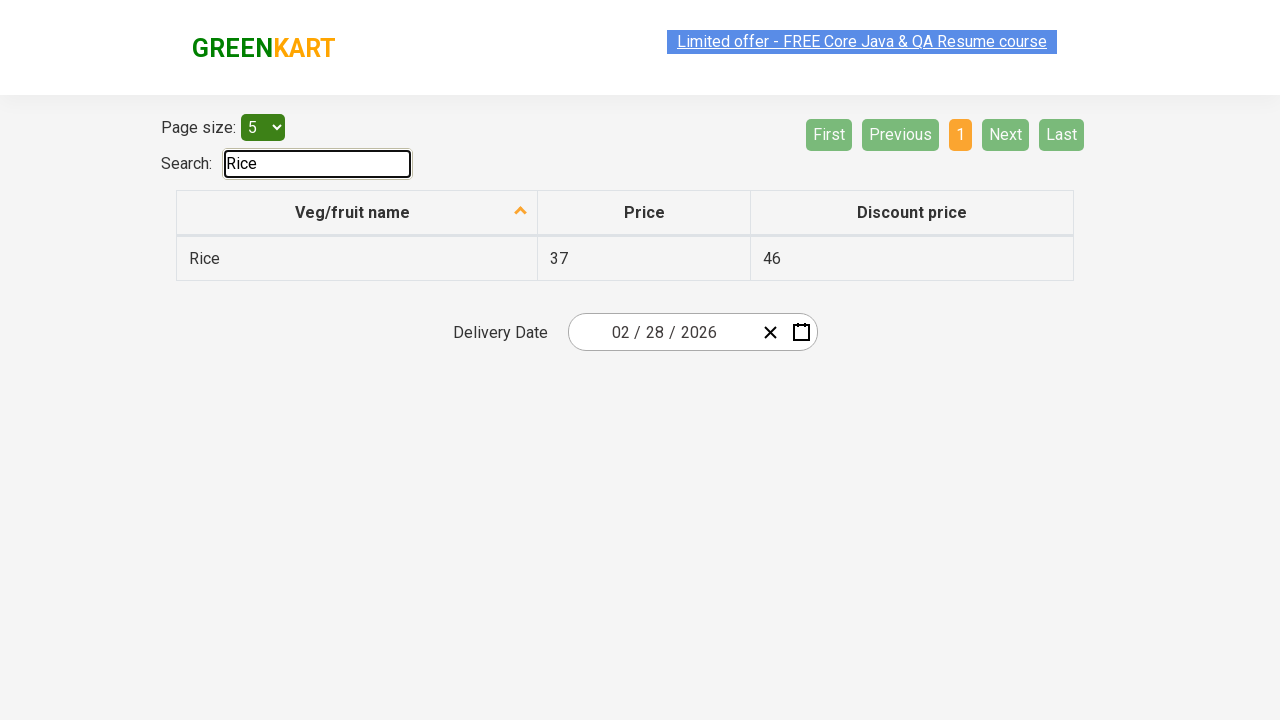

Retrieved all vegetable names from filtered results
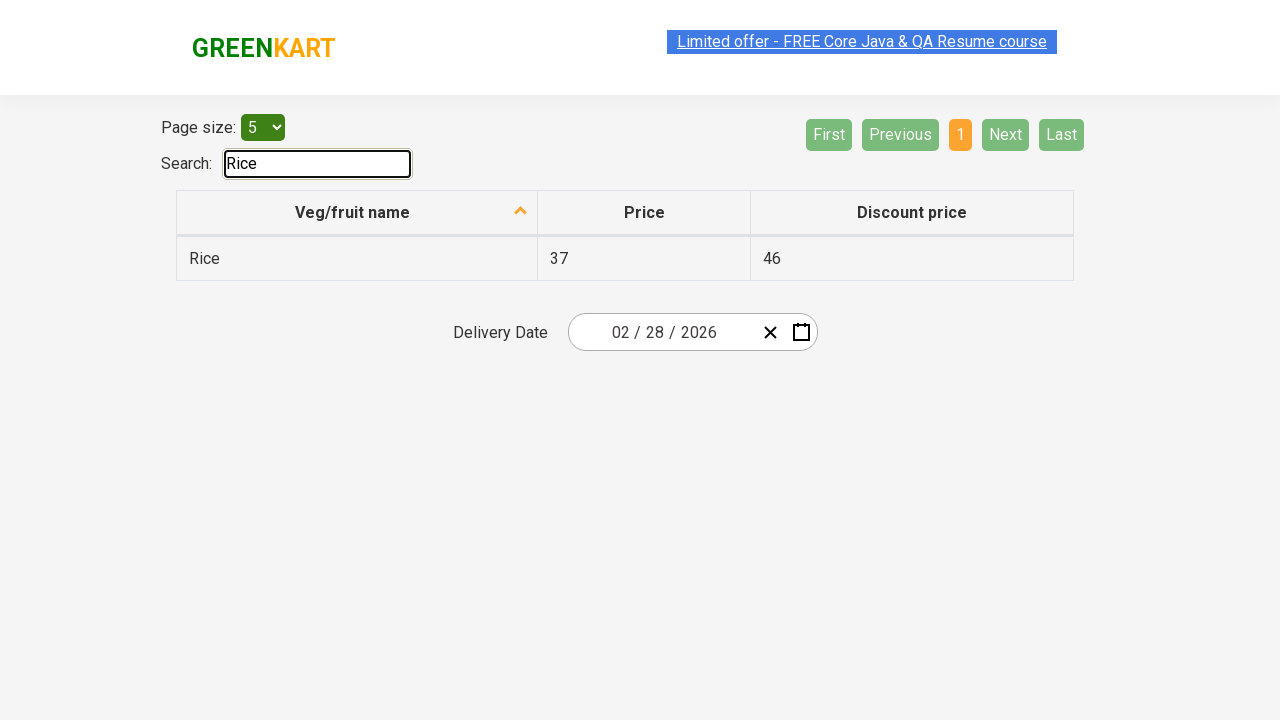

Verified filtered result contains 'Rice': Rice
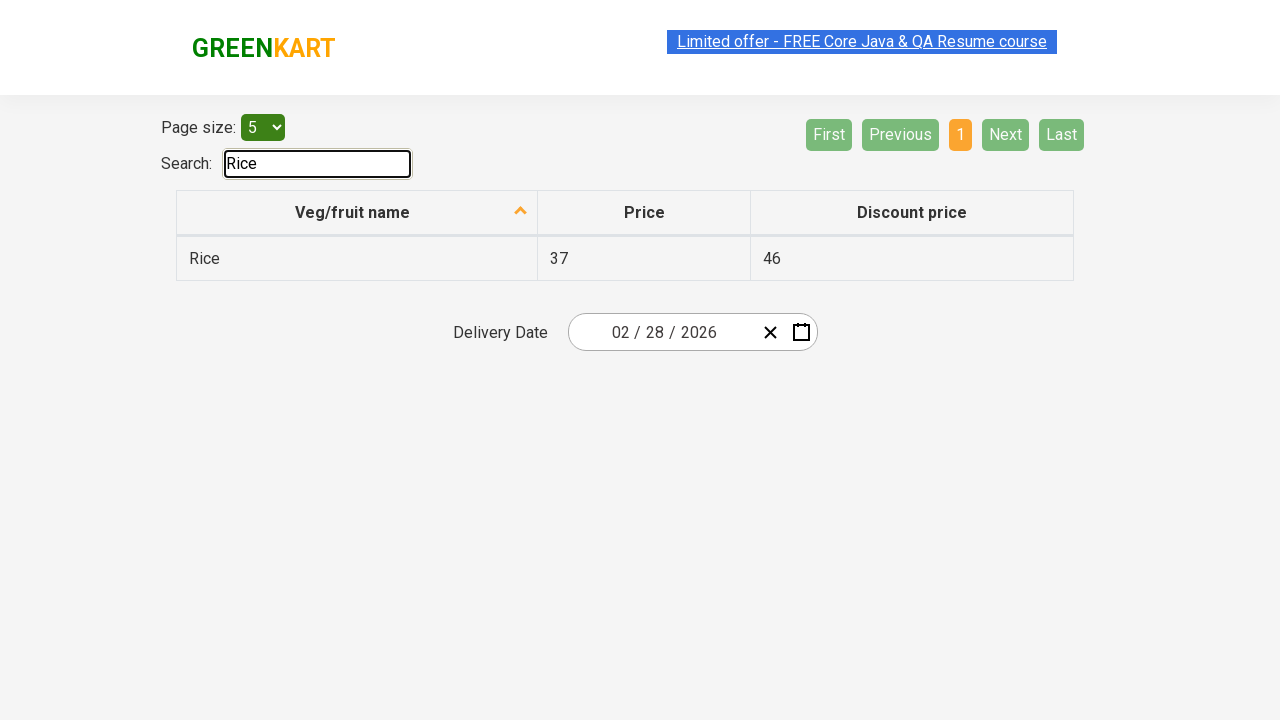

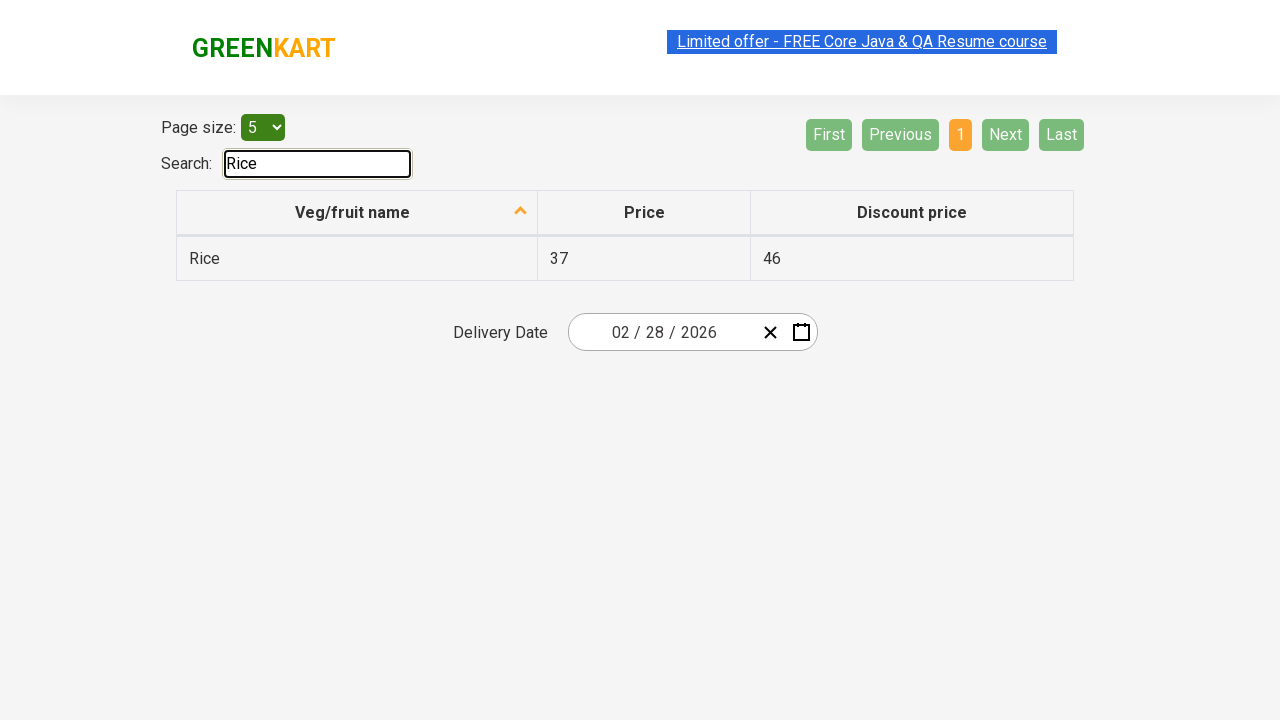